Tests the SpiceJet website by moving to an input field and entering a city code using Actions class

Starting URL: https://www.spicejet.com/

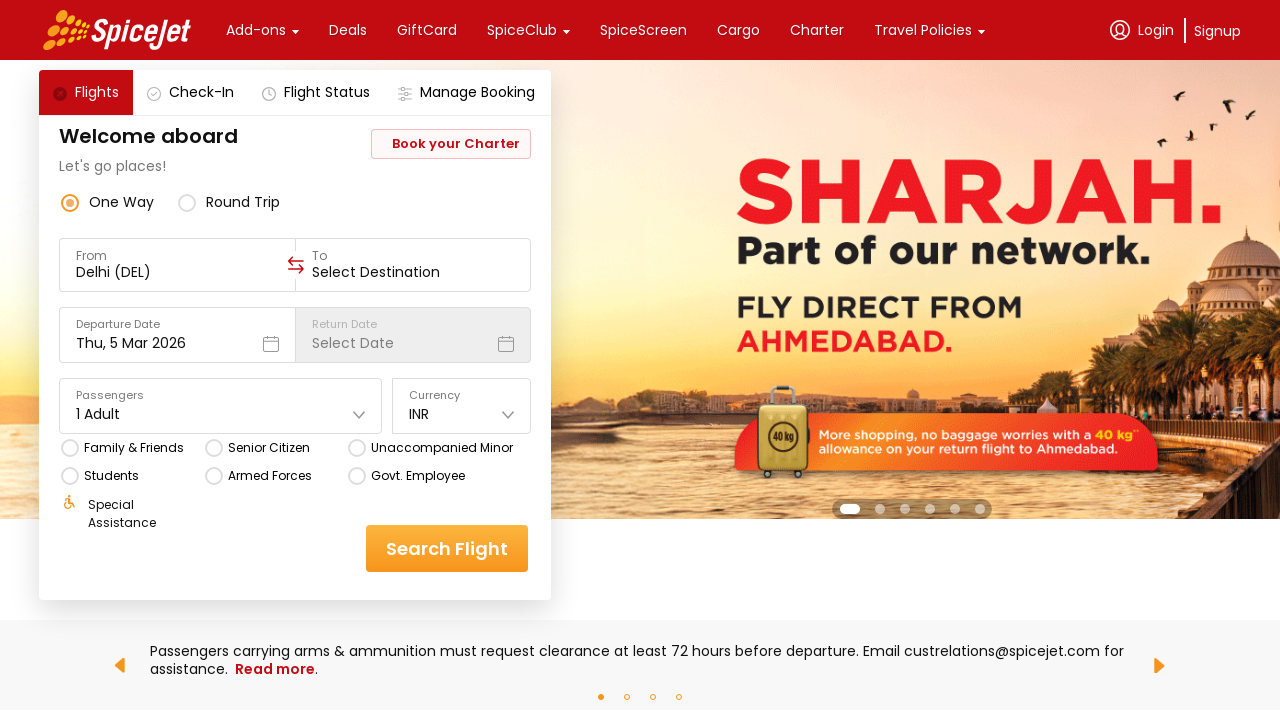

Clicked on first input field to focus at (178, 272) on input >> nth=0
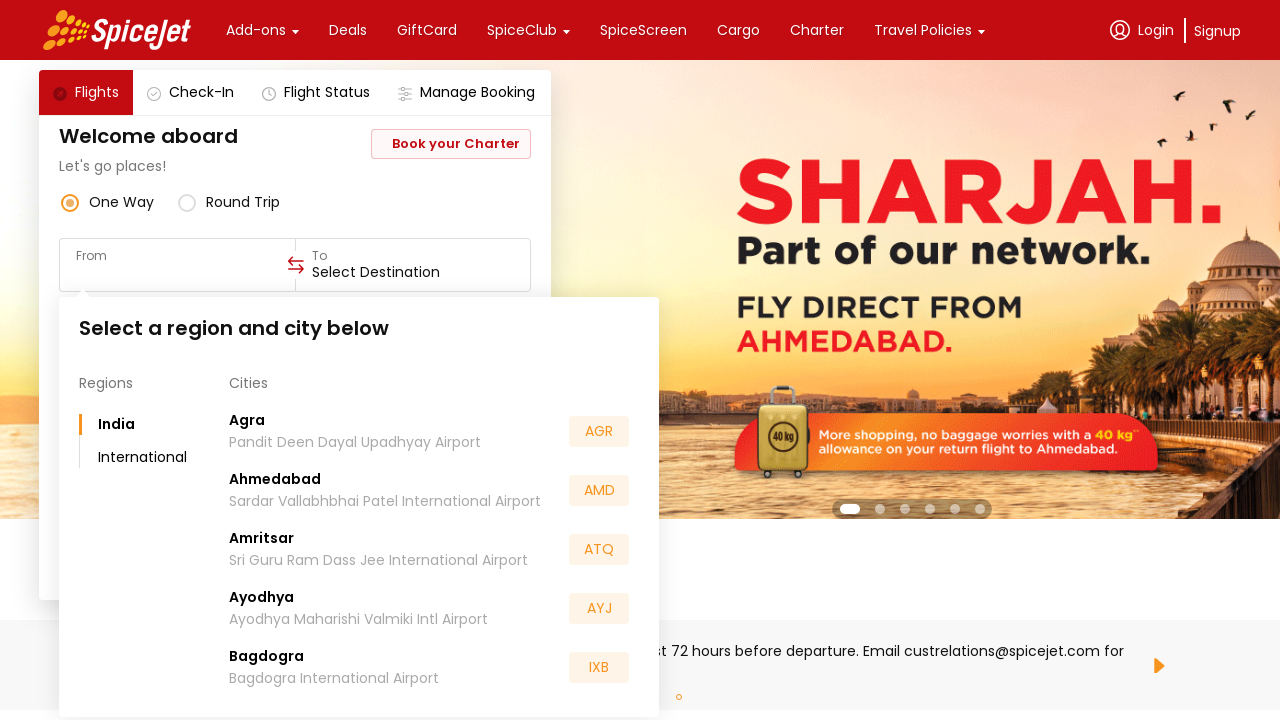

Entered city code 'BLR' into the input field on input >> nth=0
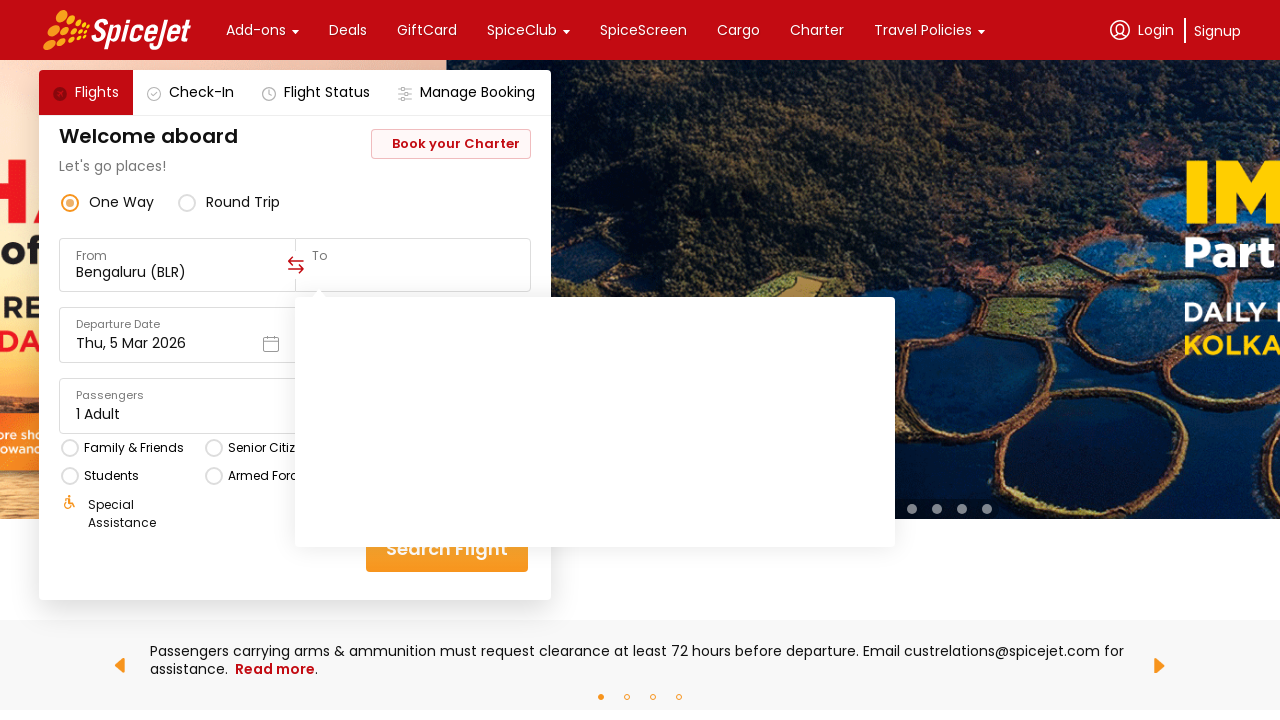

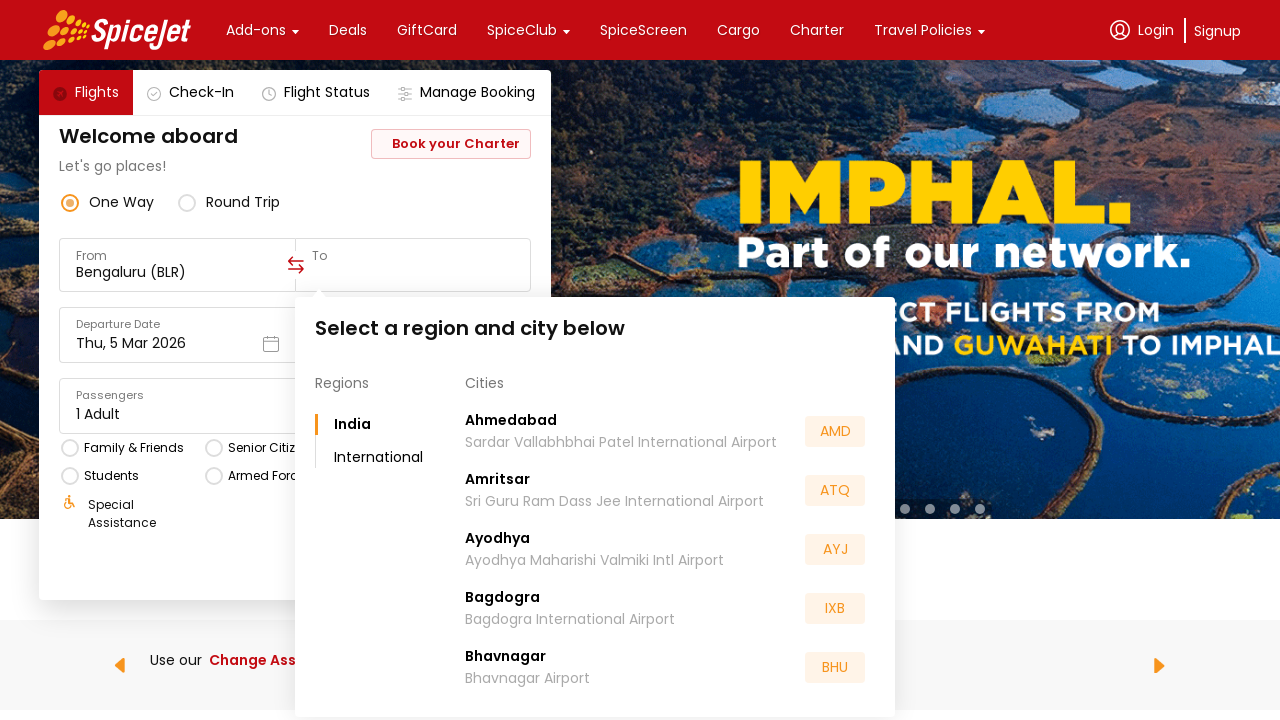